Tests that the form rejects submission when all fields are empty

Starting URL: https://davi-vert.vercel.app/index.html

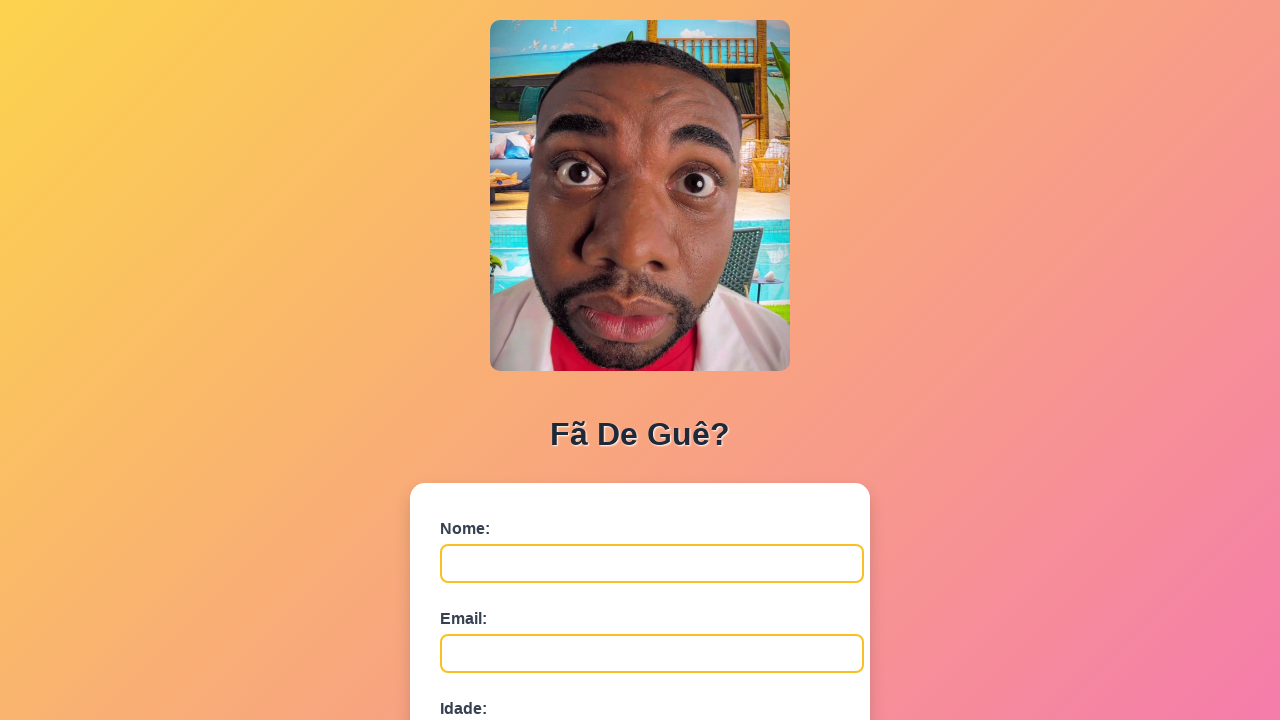

Navigated to form page at https://davi-vert.vercel.app/index.html
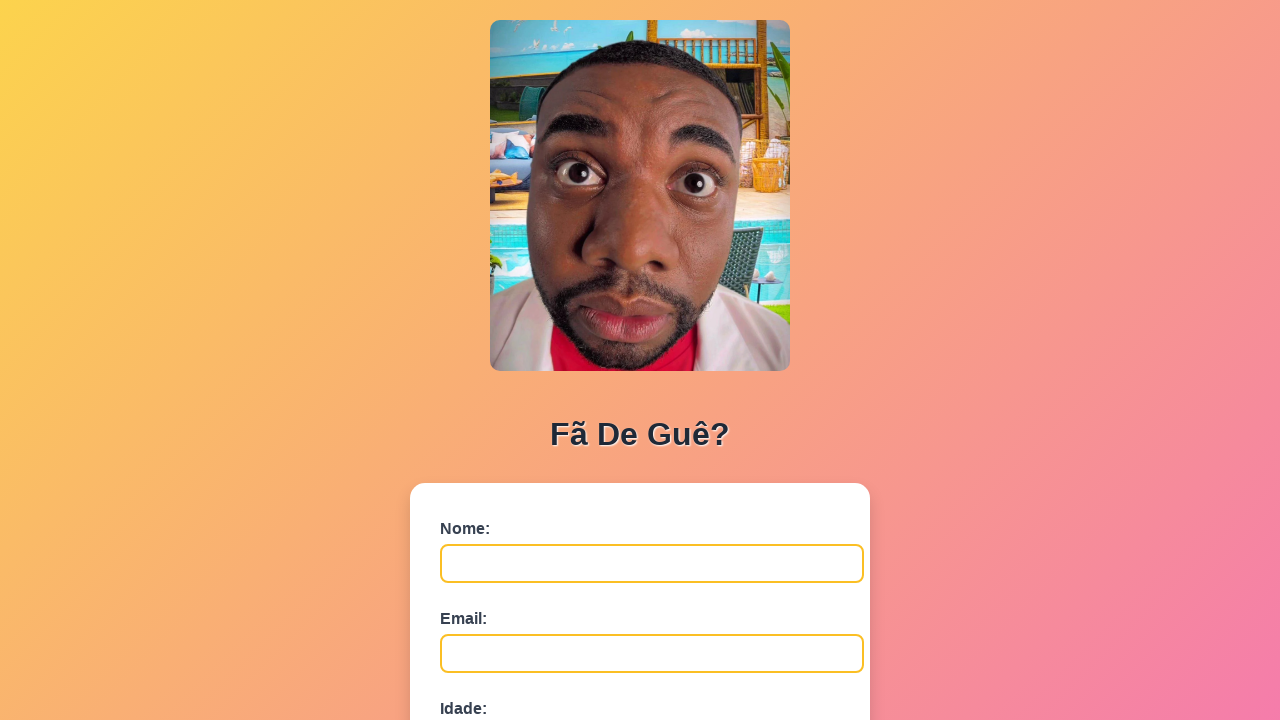

Cleared localStorage
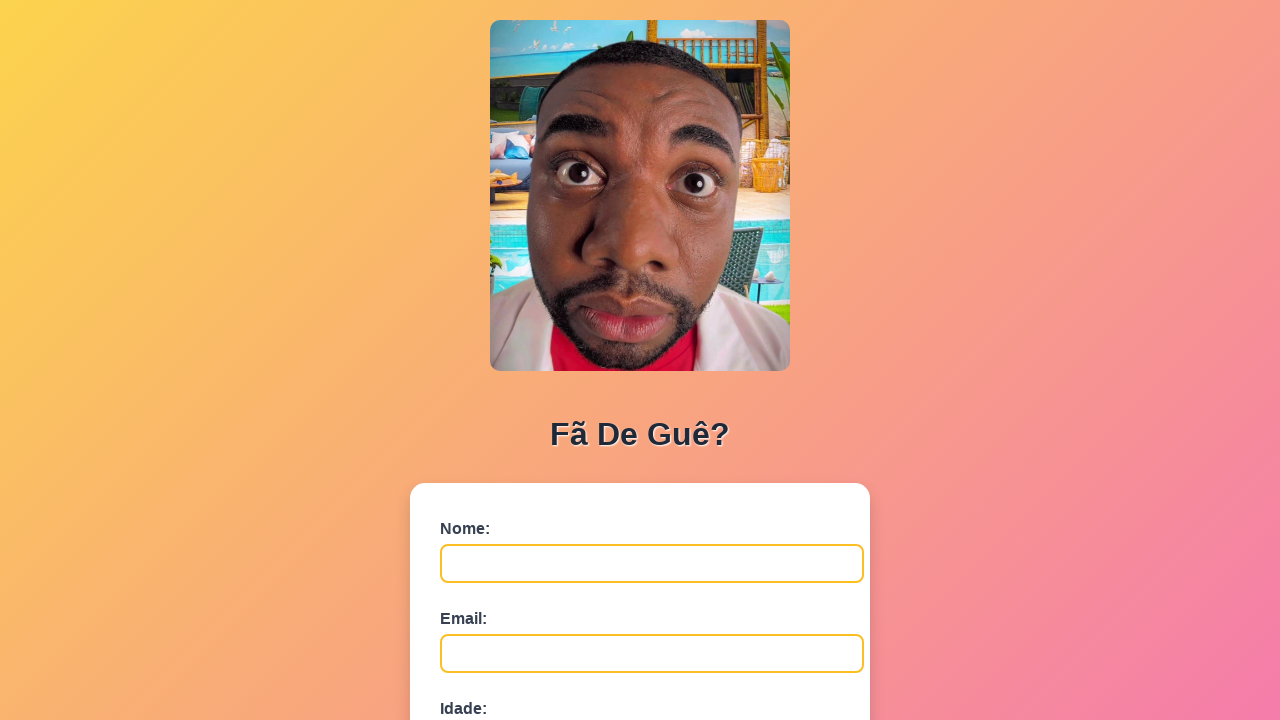

Left nome field empty on #nome
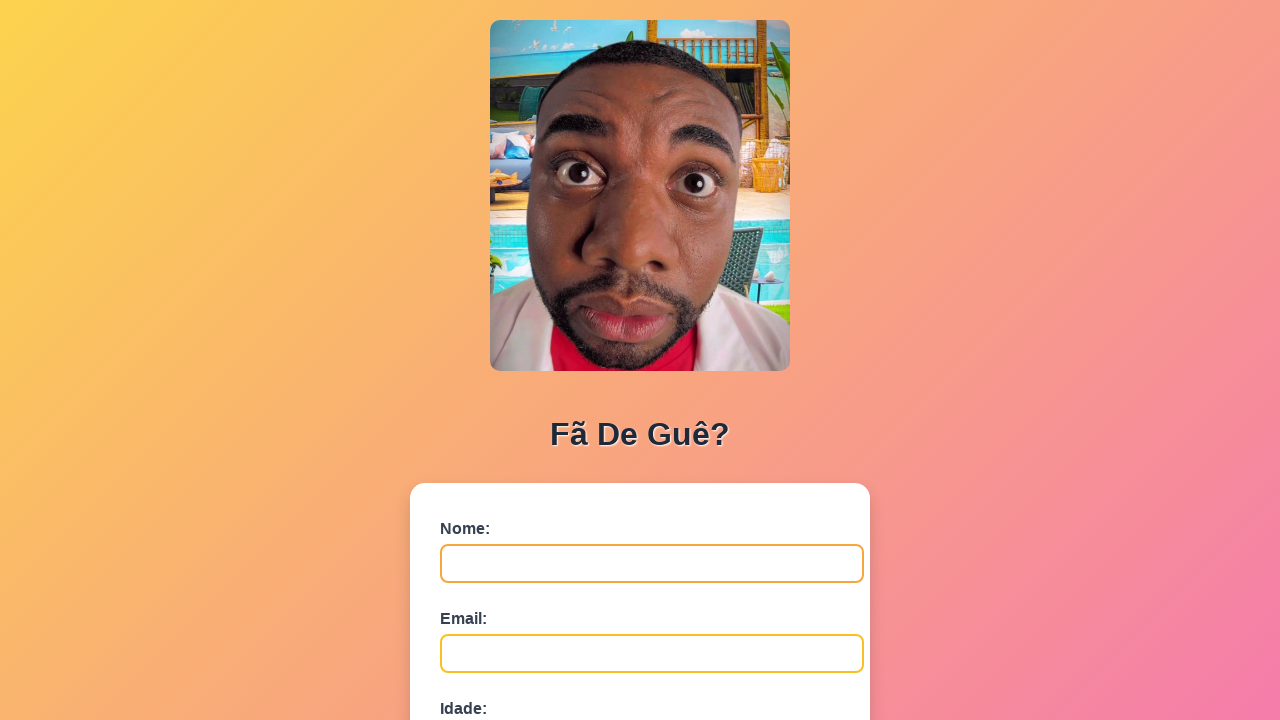

Left email field empty on #email
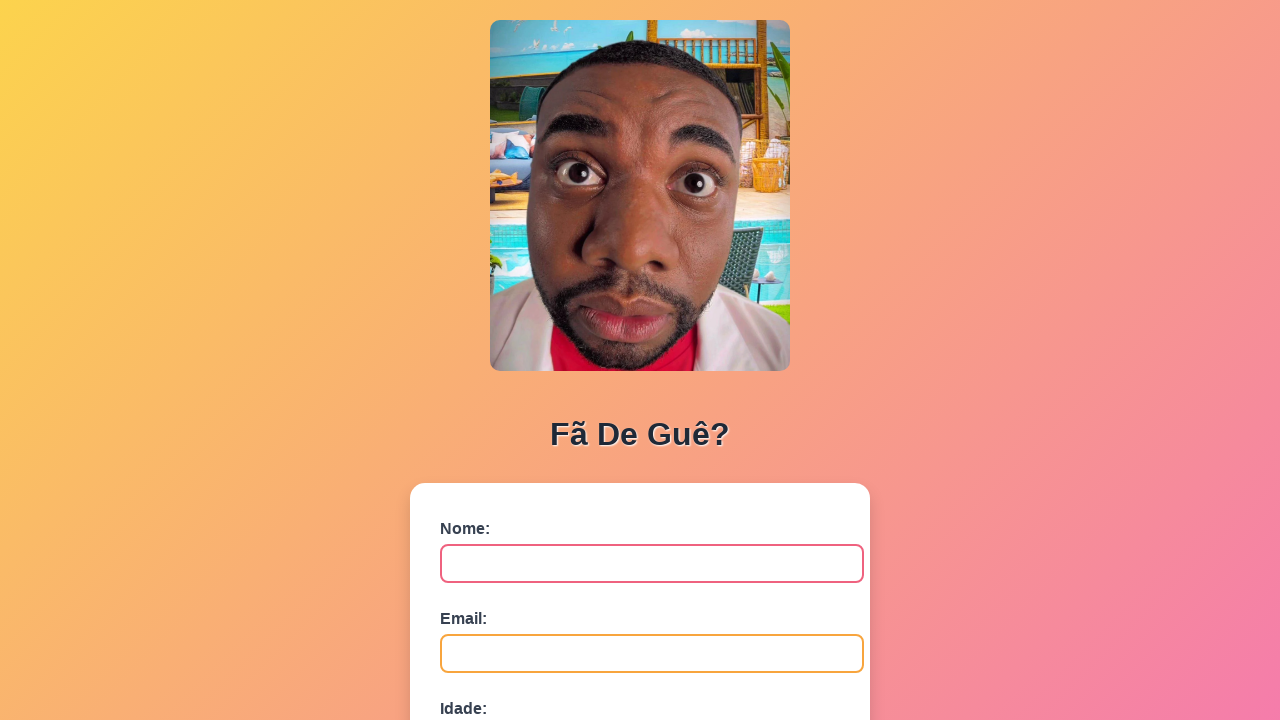

Left idade field empty on #idade
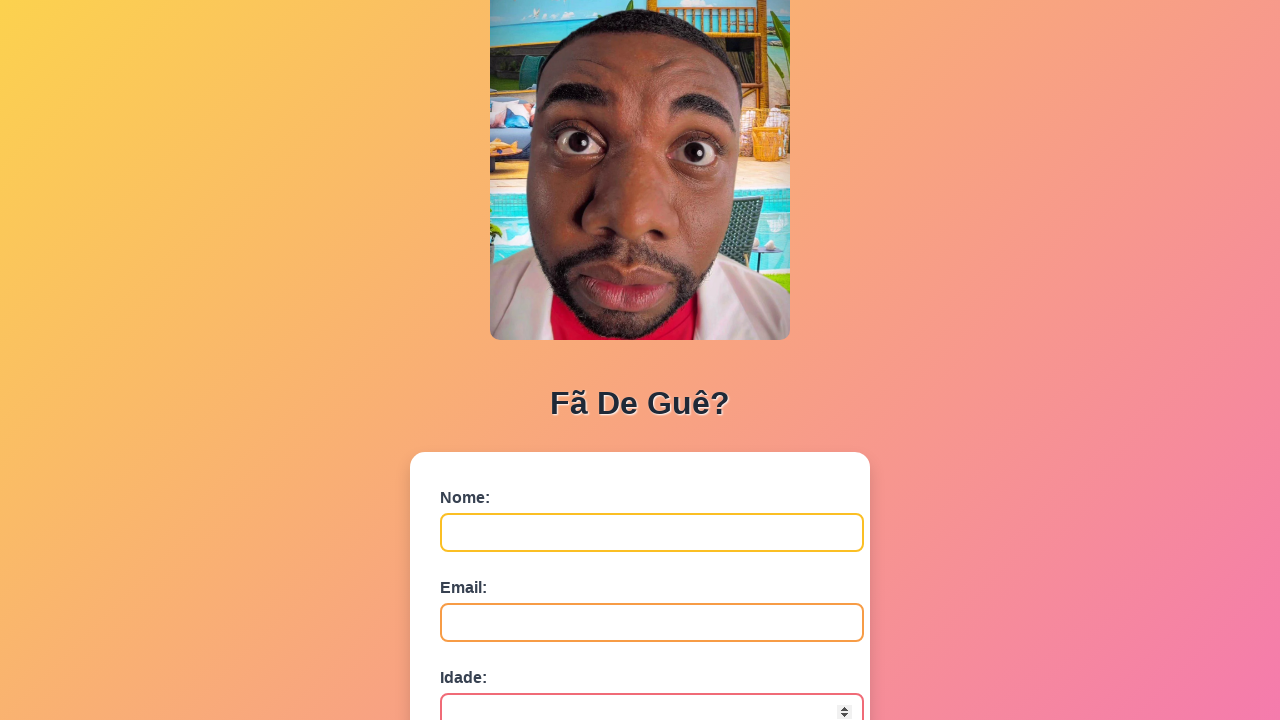

Clicked submit button with all fields empty at (490, 569) on button[type='submit']
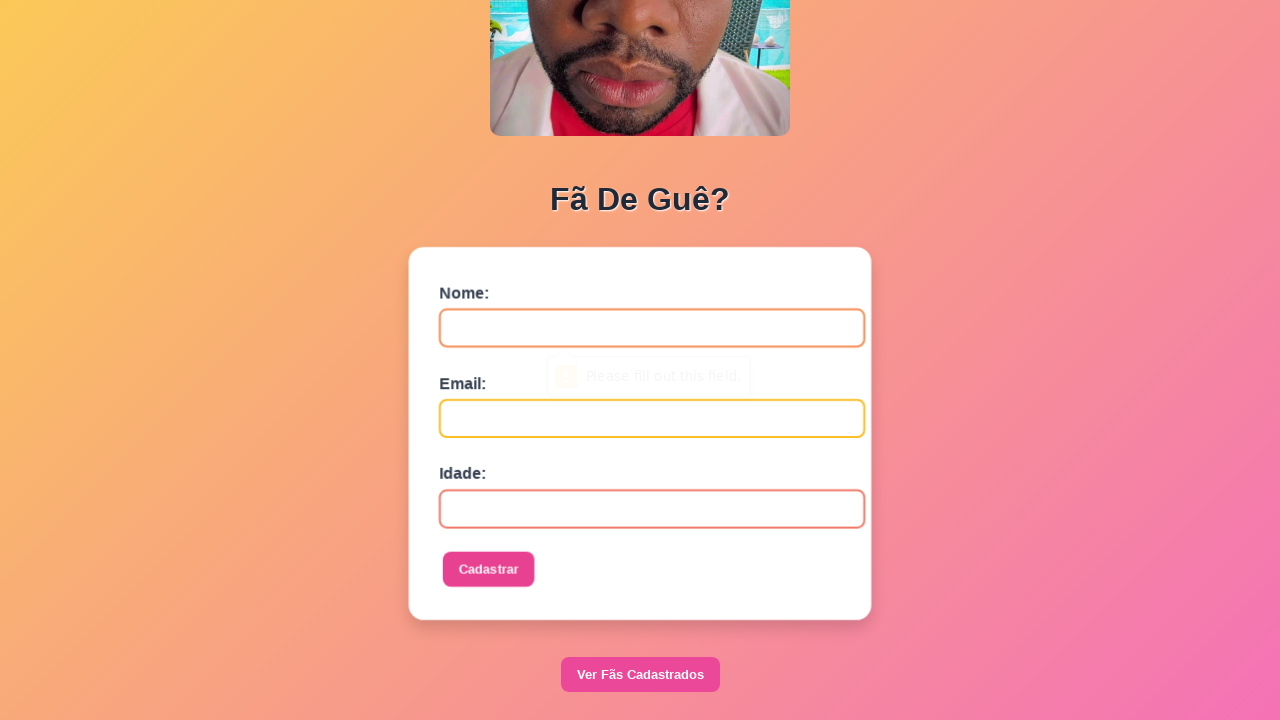

Waited 500ms for form rejection alert
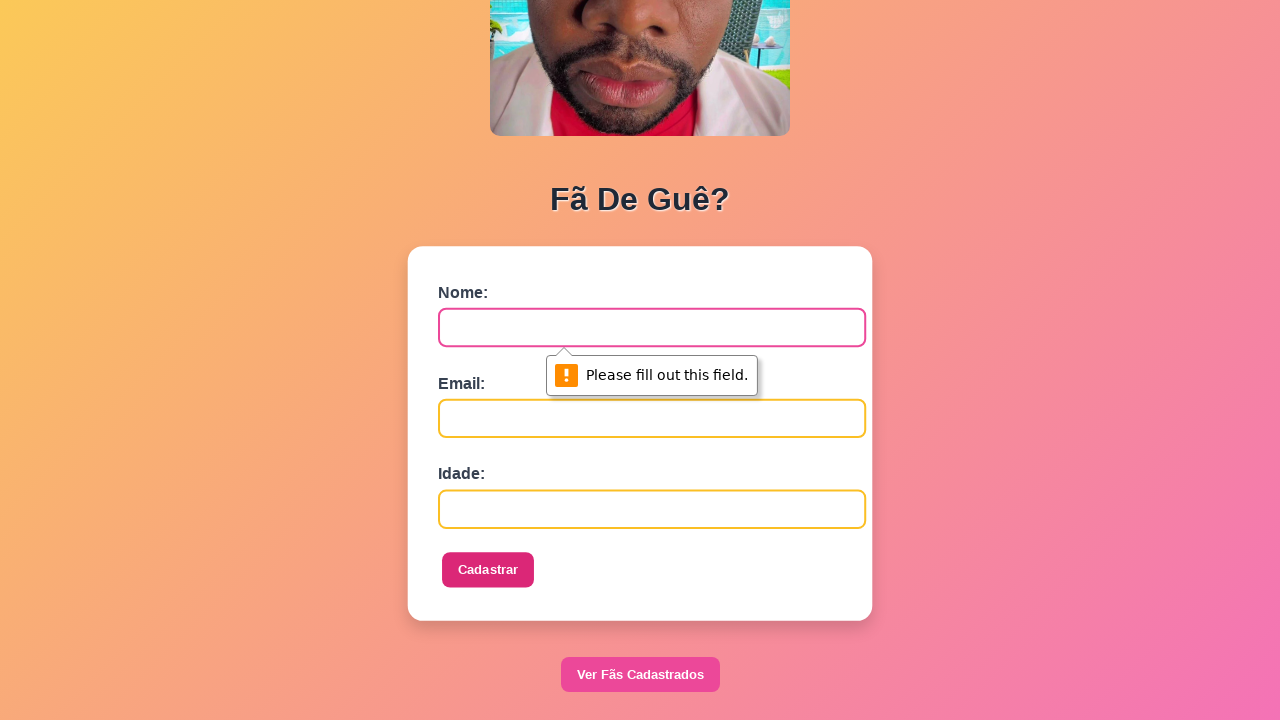

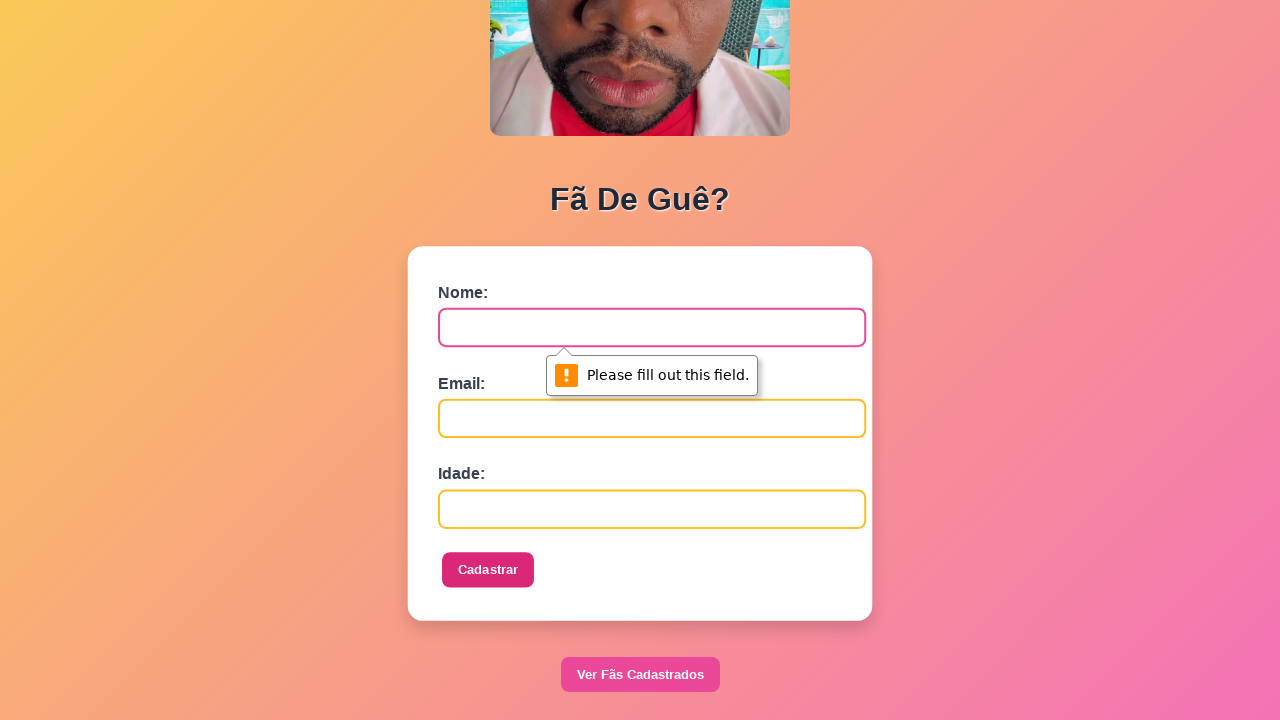